Tests drag and drop functionality by dragging a football element to two different drop zones and verifying the drops were successful

Starting URL: https://v1.training-support.net/selenium/drag-drop

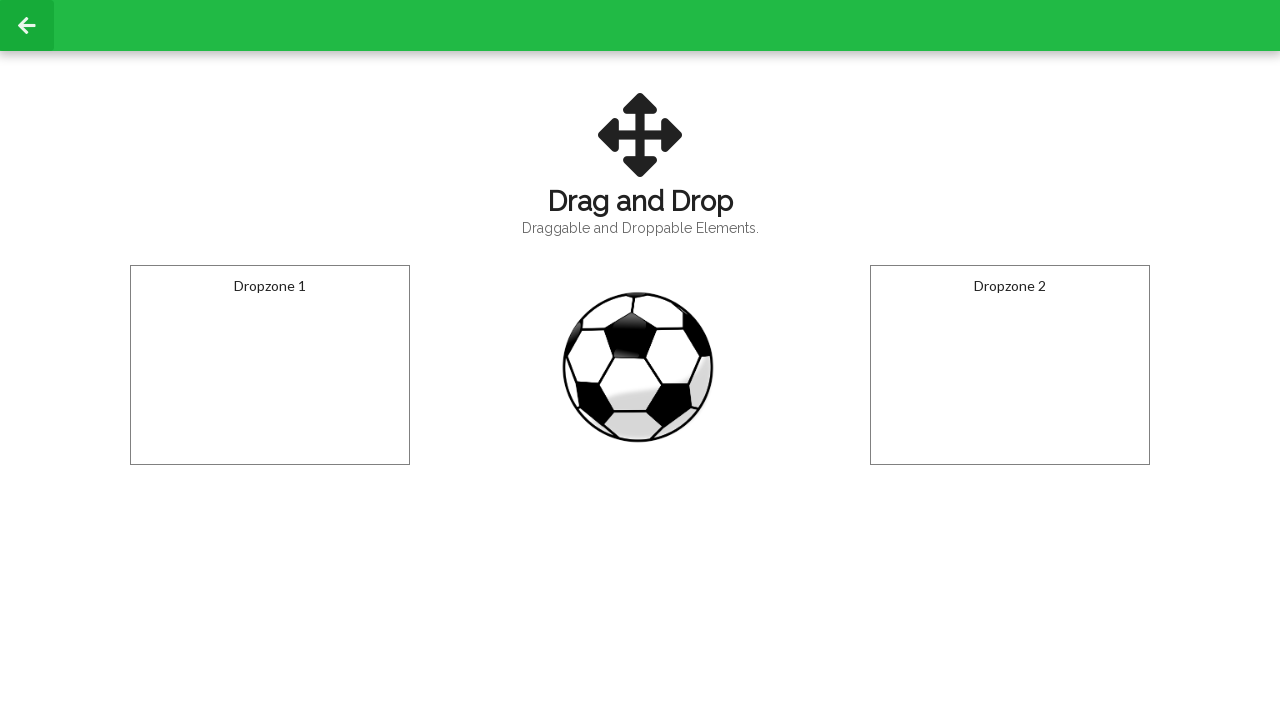

Located the draggable football element
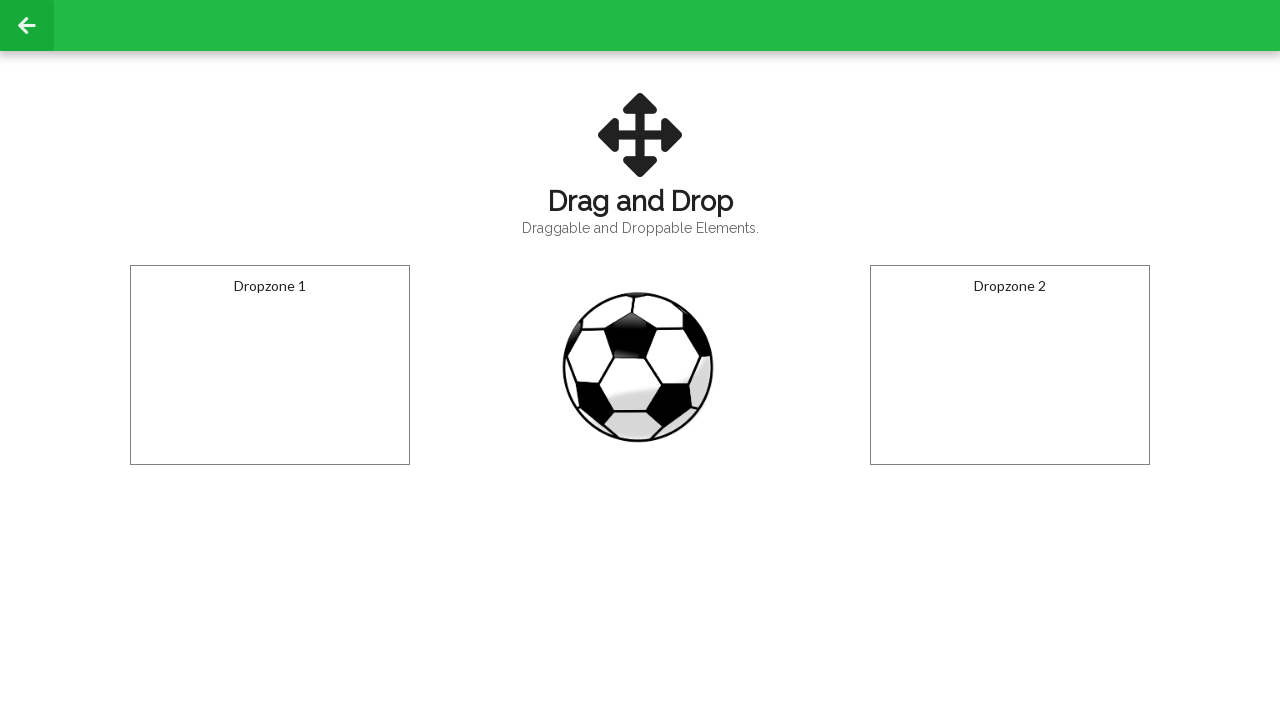

Located the first dropzone
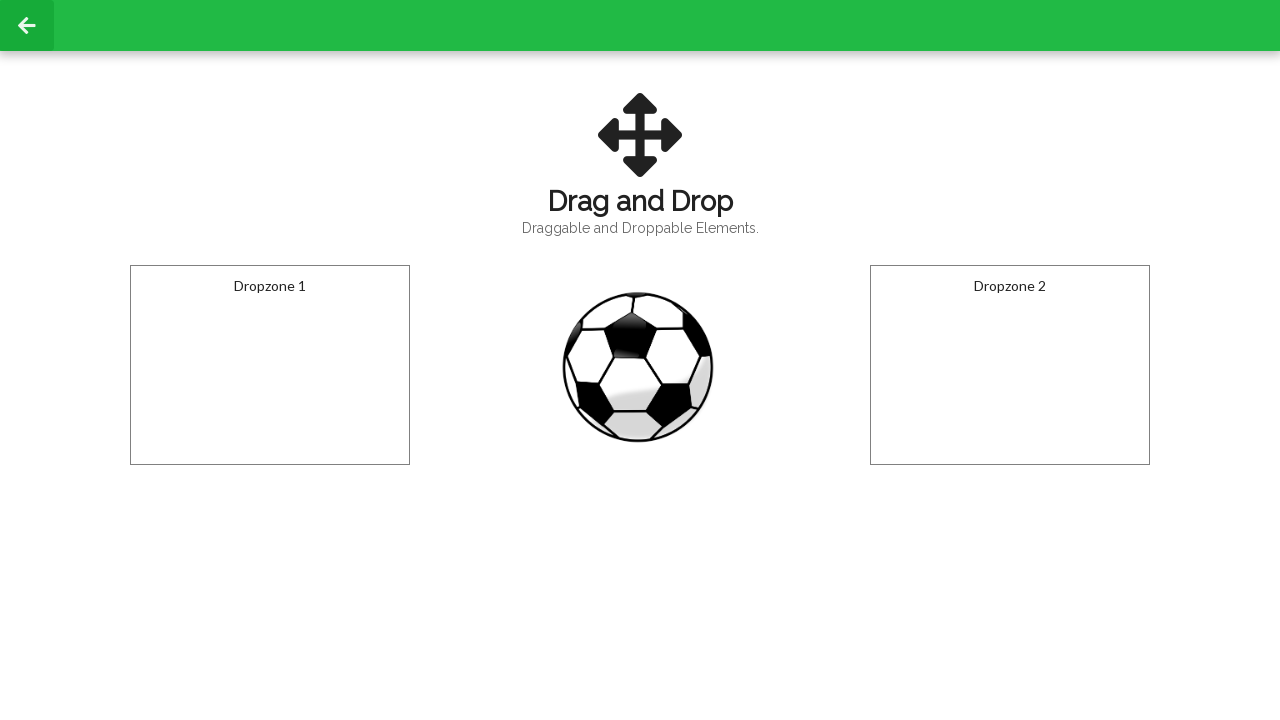

Located the second dropzone
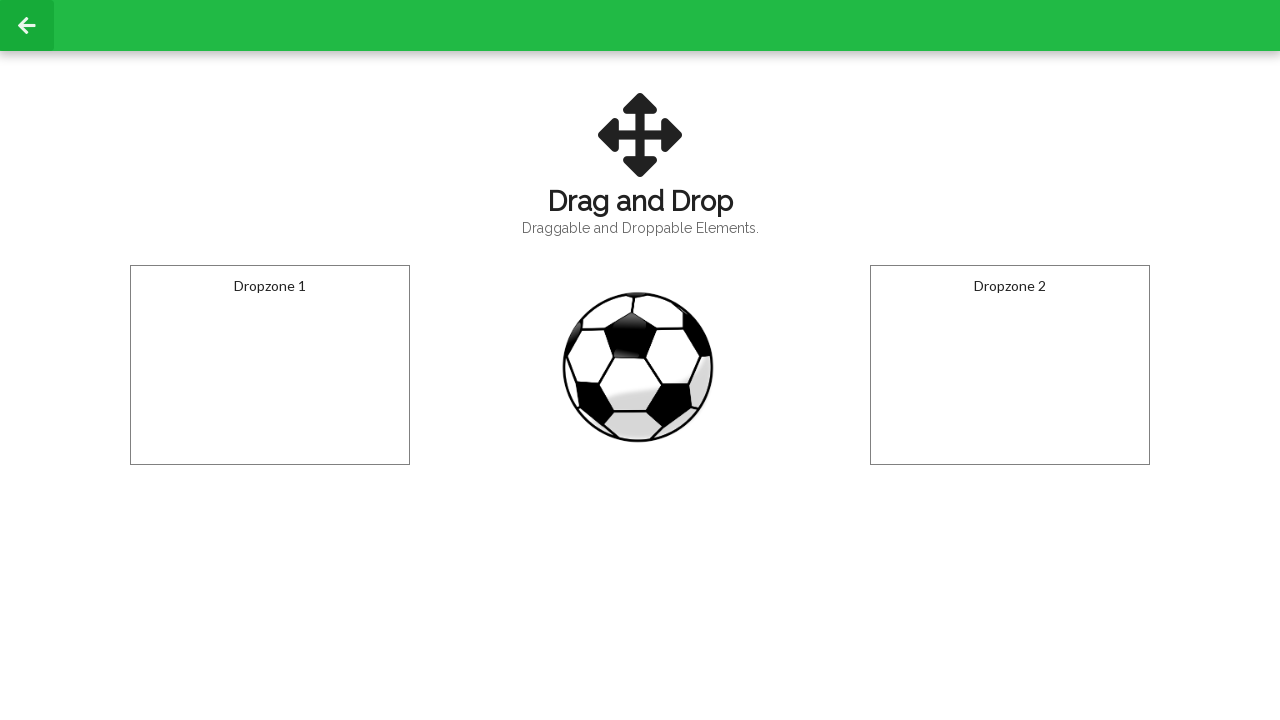

Dragged football to the first dropzone at (270, 365)
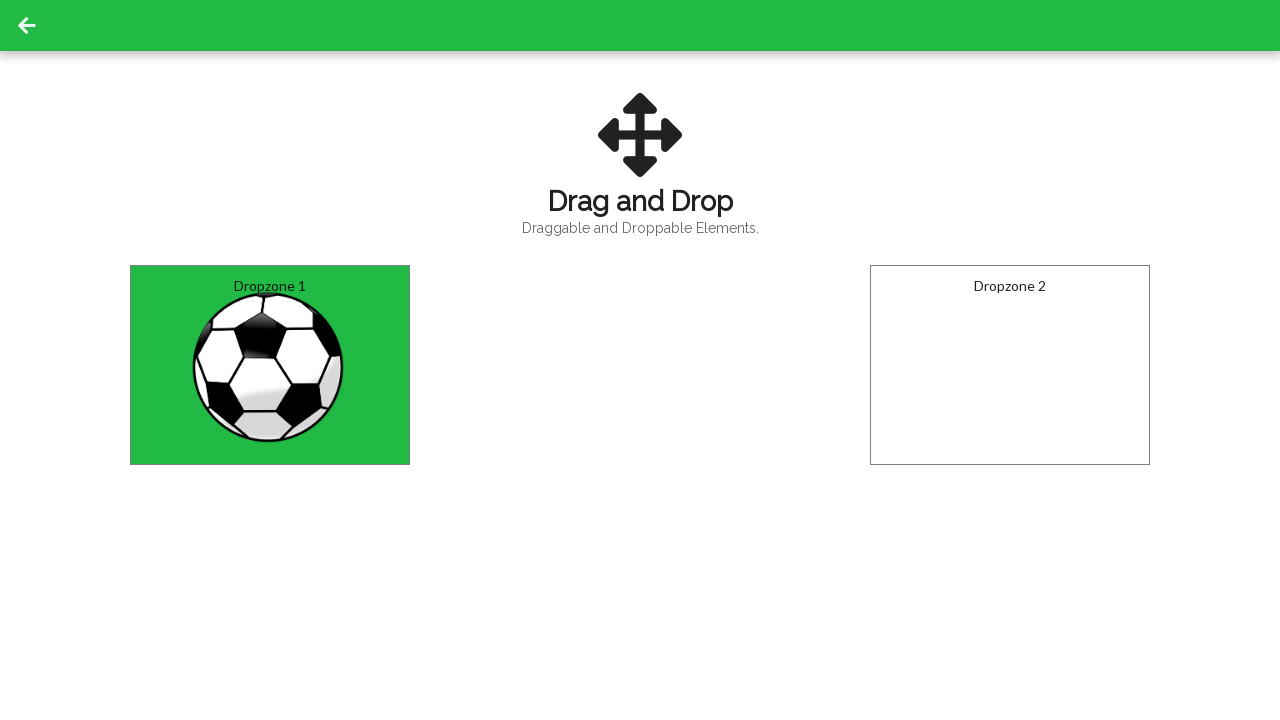

Waited 1 second for drop animation to complete
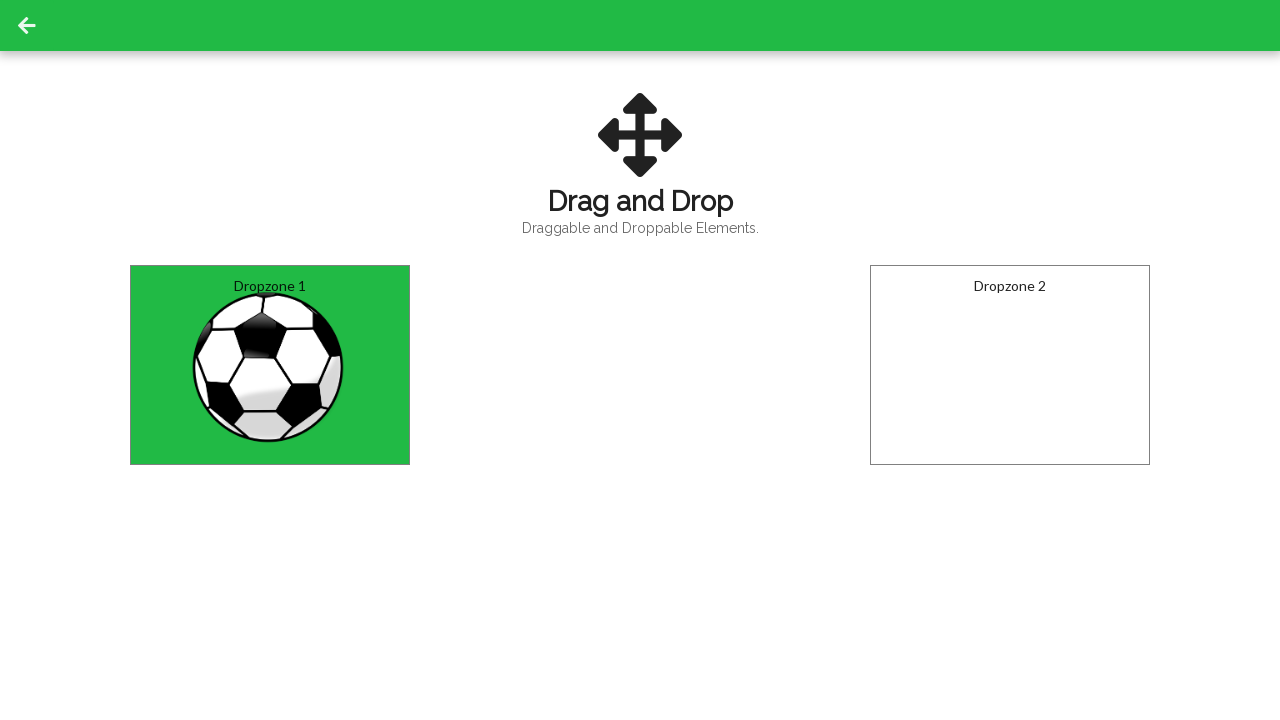

Retrieved text content from first dropzone: 'Dropped!'
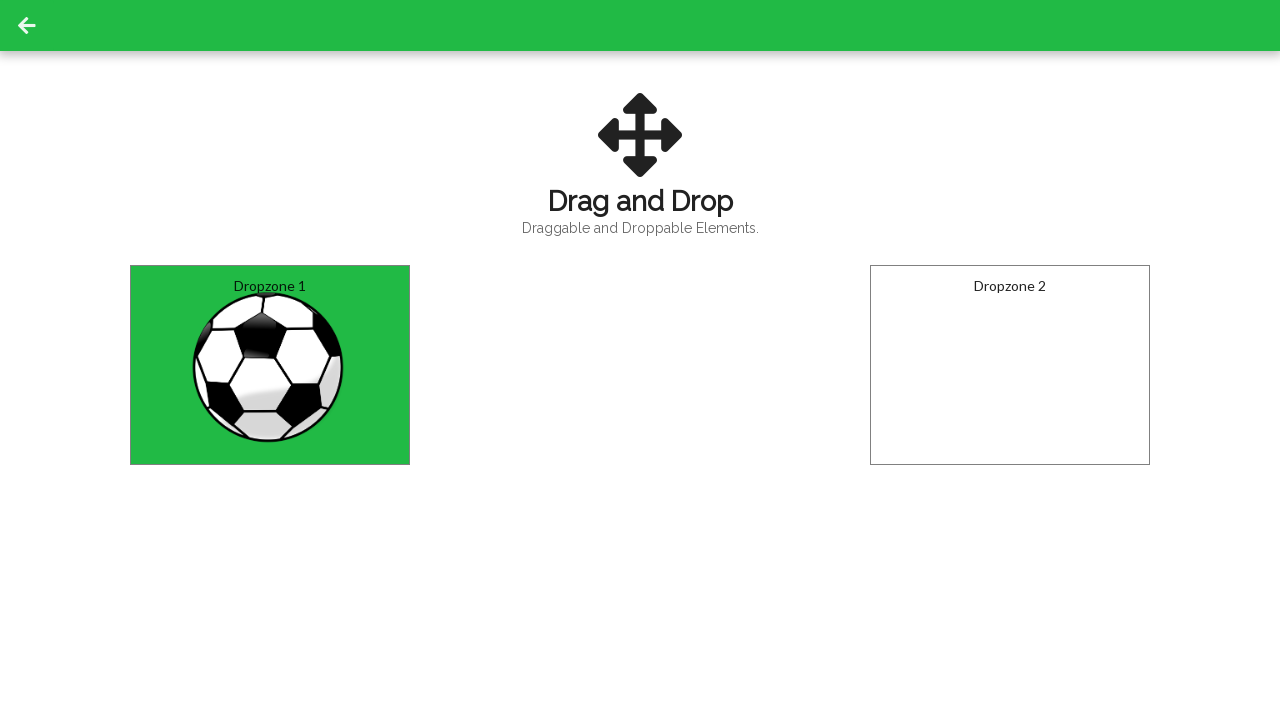

Verified first dropzone contains 'Dropped!' text
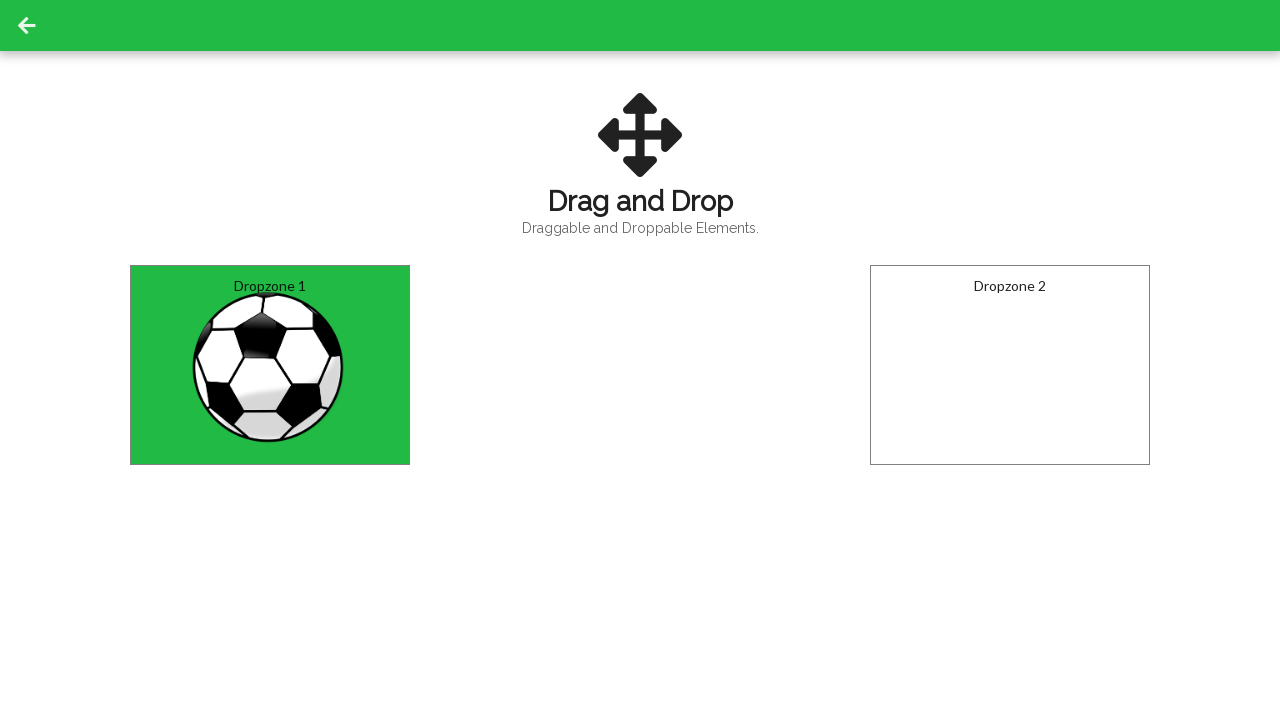

Dragged football to the second dropzone at (1010, 365)
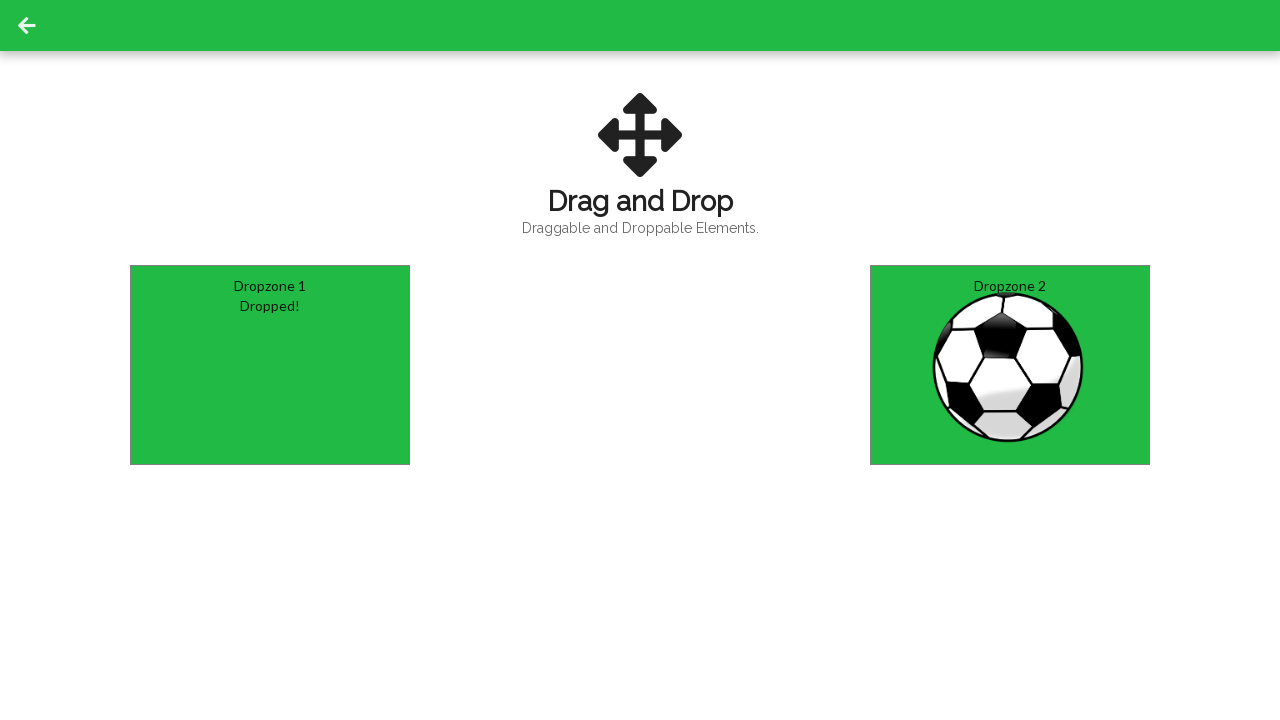

Retrieved text content from second dropzone: 'Dropped!'
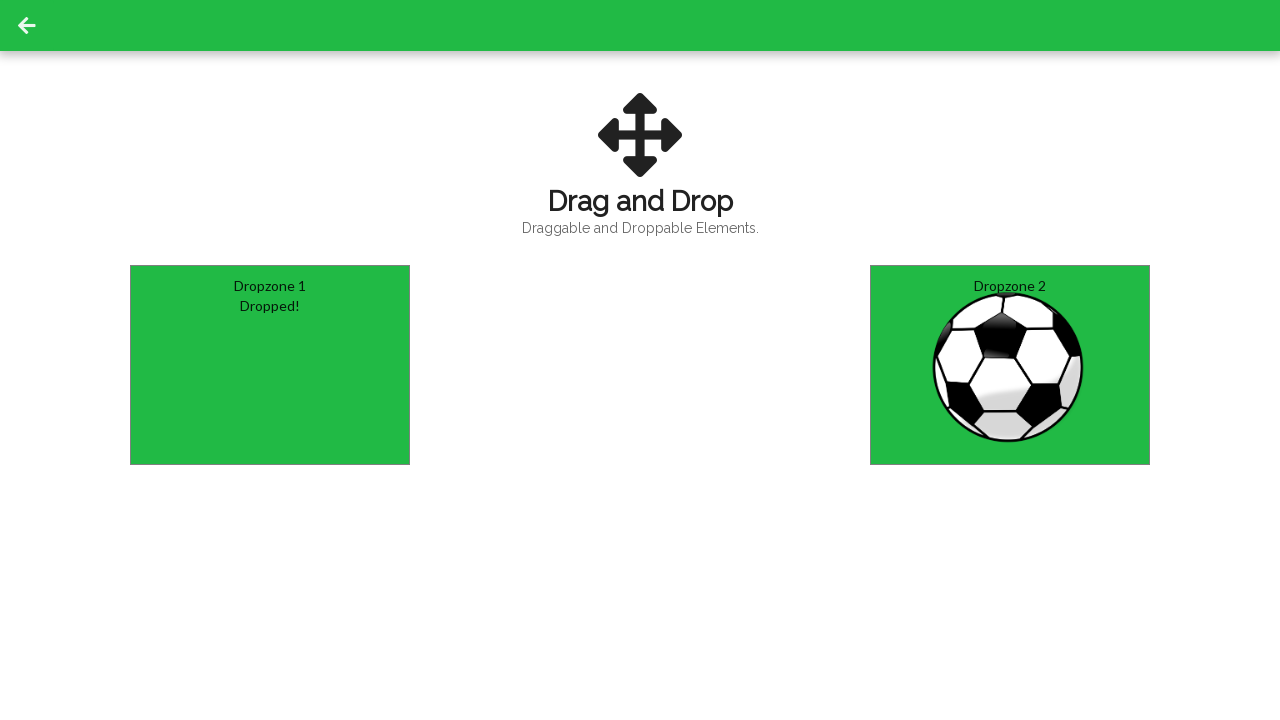

Verified second dropzone contains 'Dropped!' text
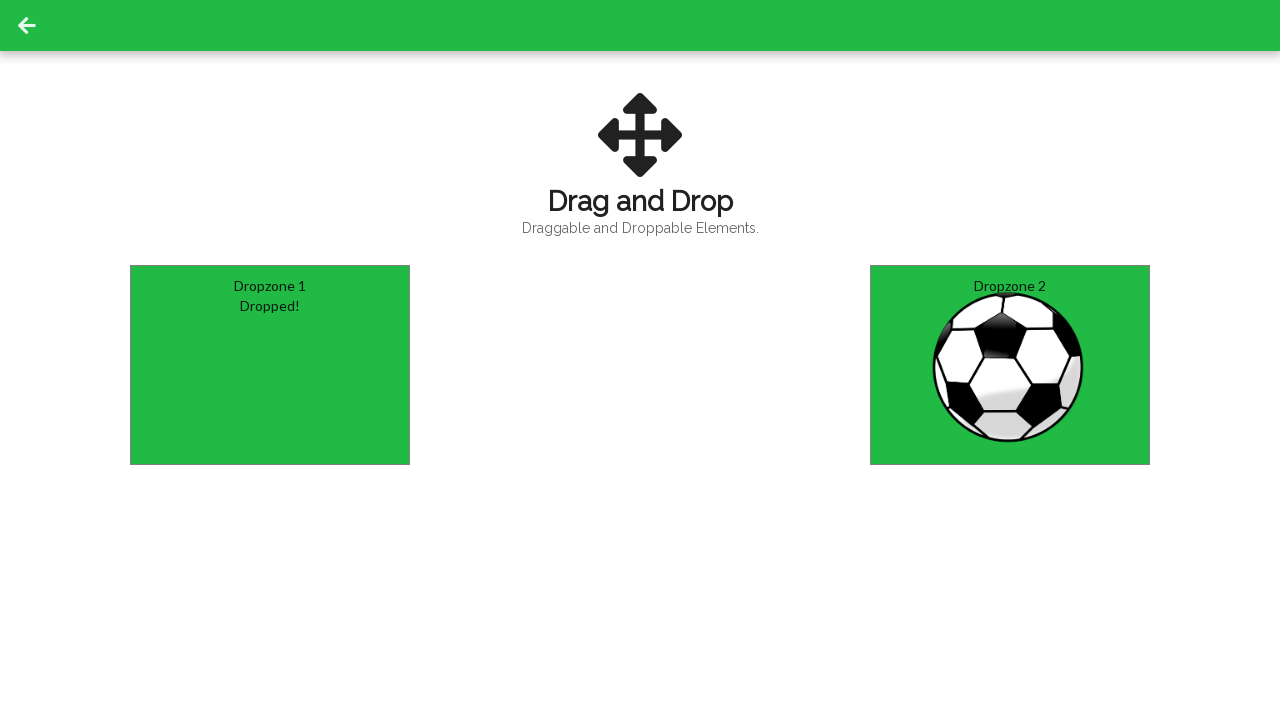

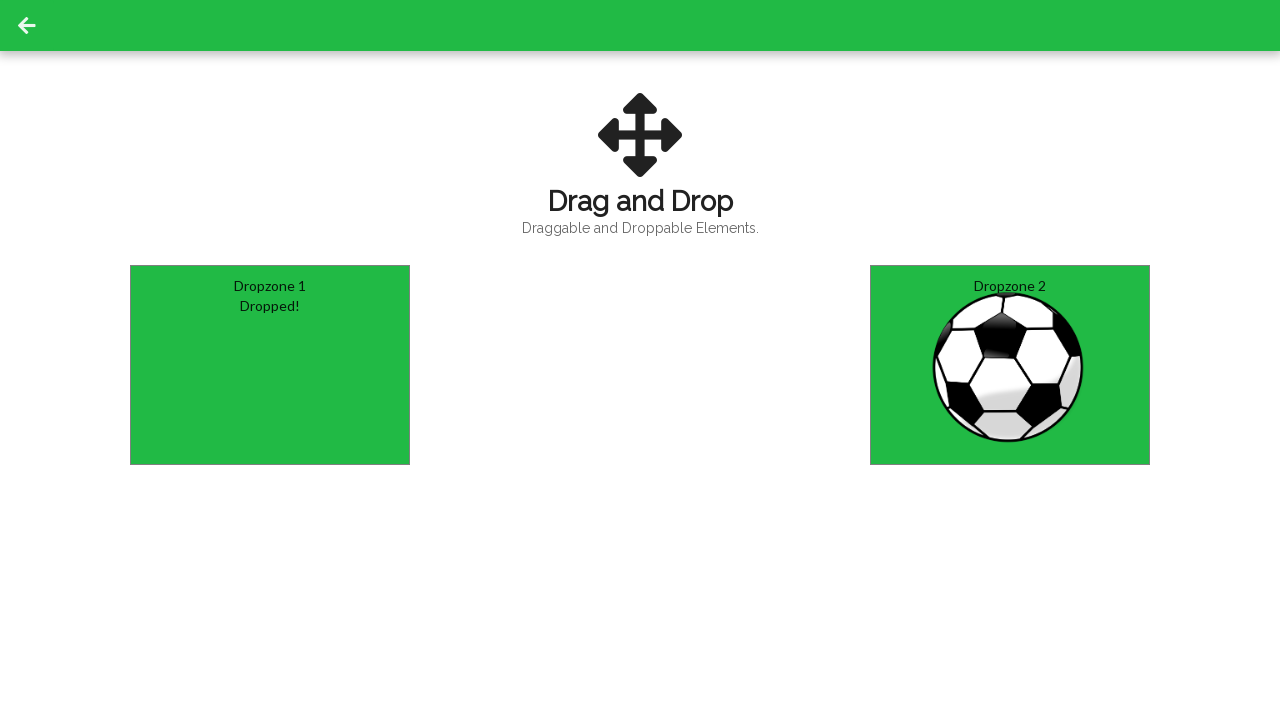